Tests Bootstrap modal dialog functionality by opening a modal, reading its content, and closing it using the X button

Starting URL: https://www.w3schools.com/bootstrap/bootstrap_modal.asp

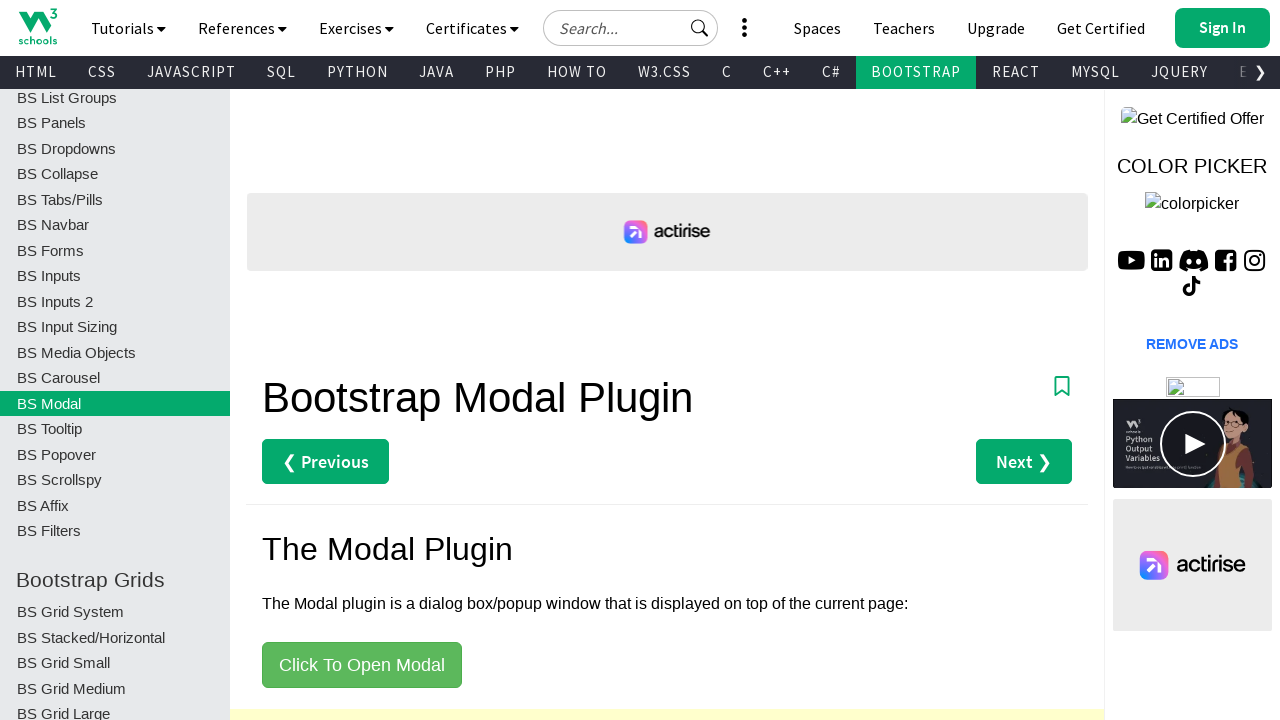

Clicked button to open Bootstrap modal dialog at (362, 665) on button:has-text('Click To Open Modal')
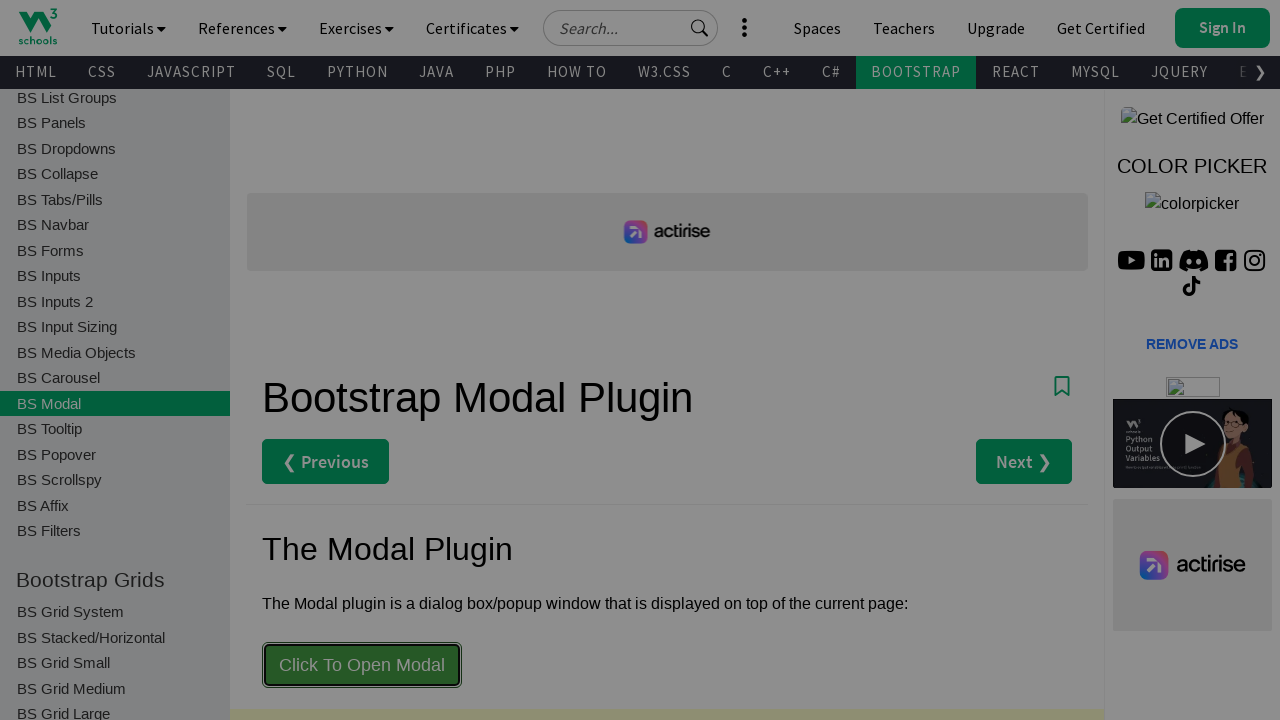

Modal dialog became visible
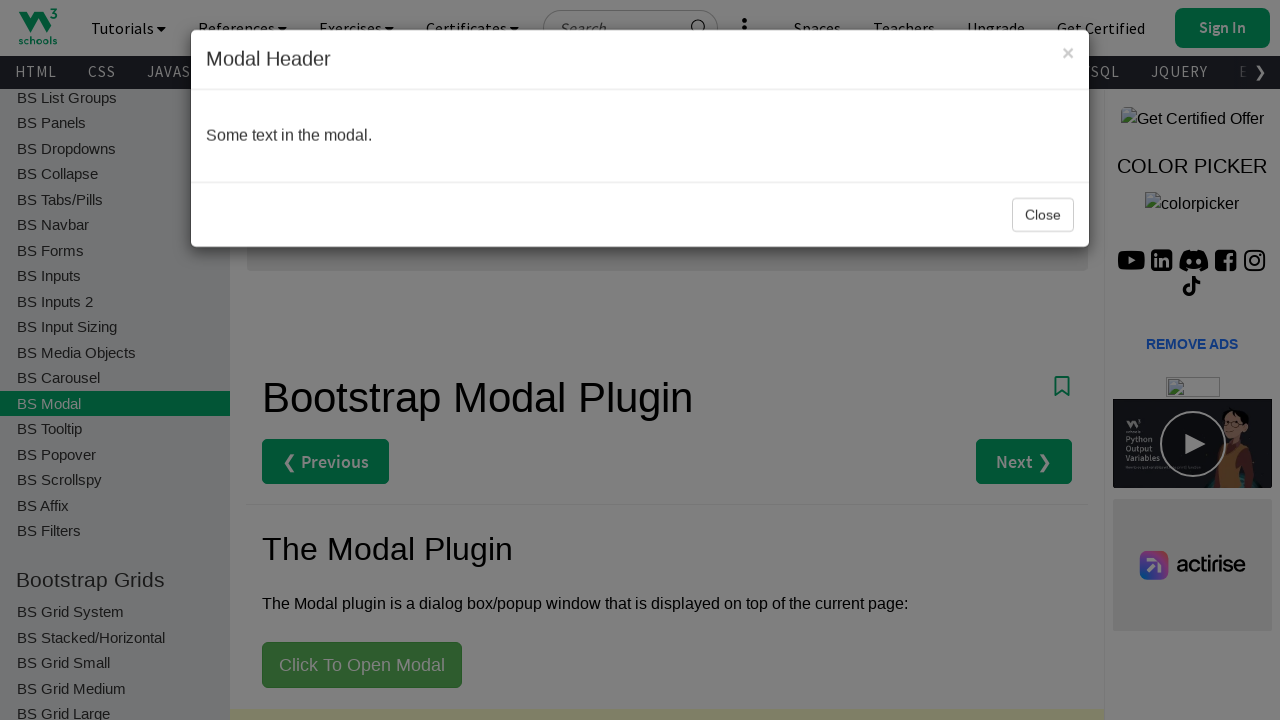

Read paragraph text from modal content
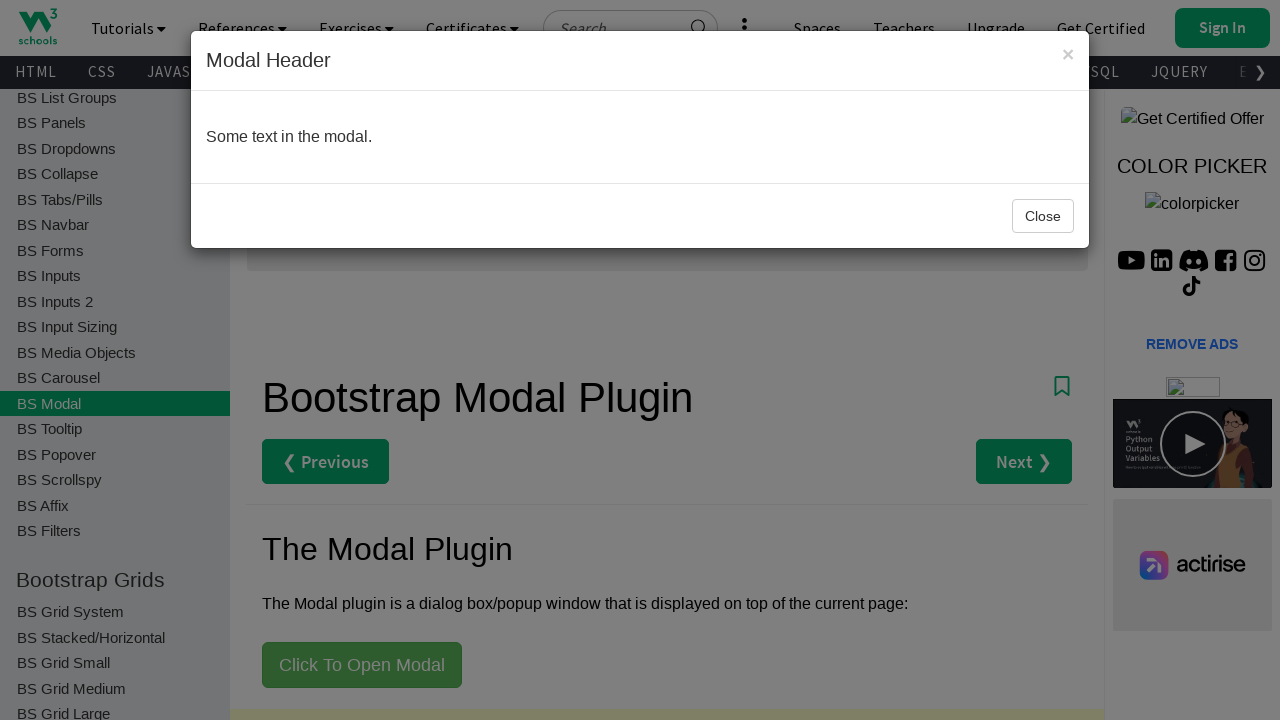

Read heading text from modal
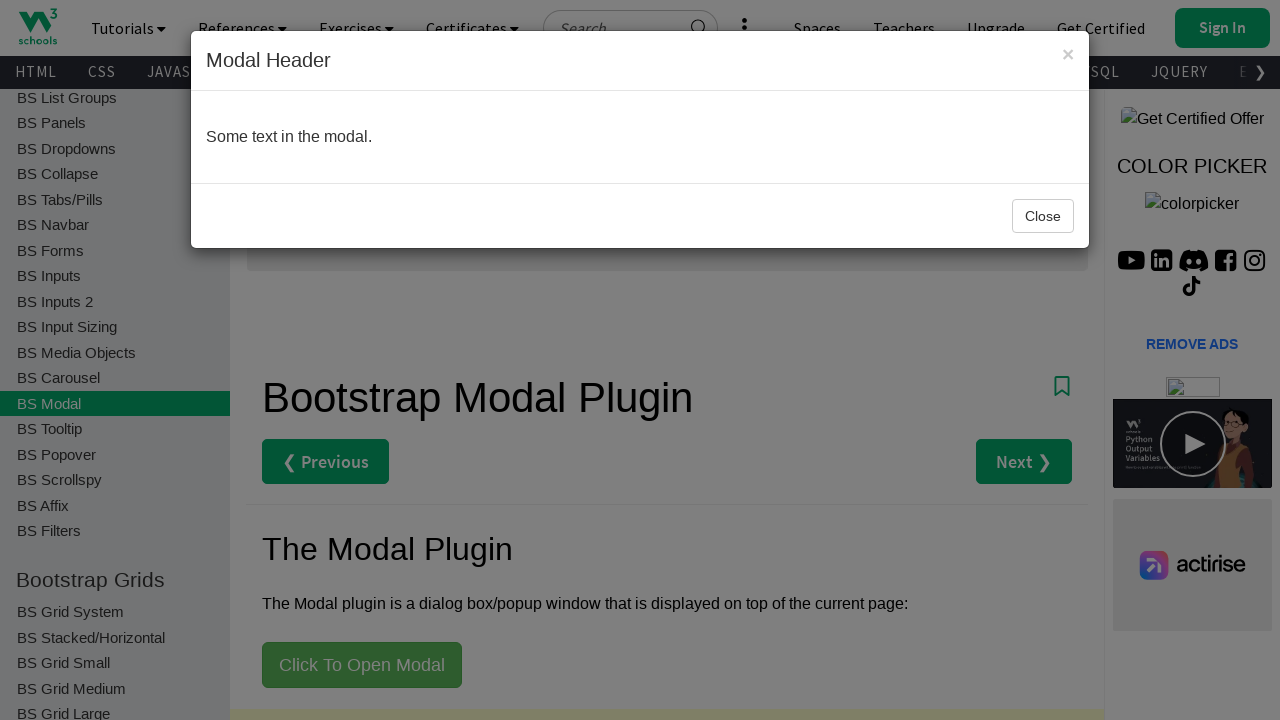

Clicked X button to close modal dialog at (1068, 54) on button[aria-label='Close'] span:has-text('×')
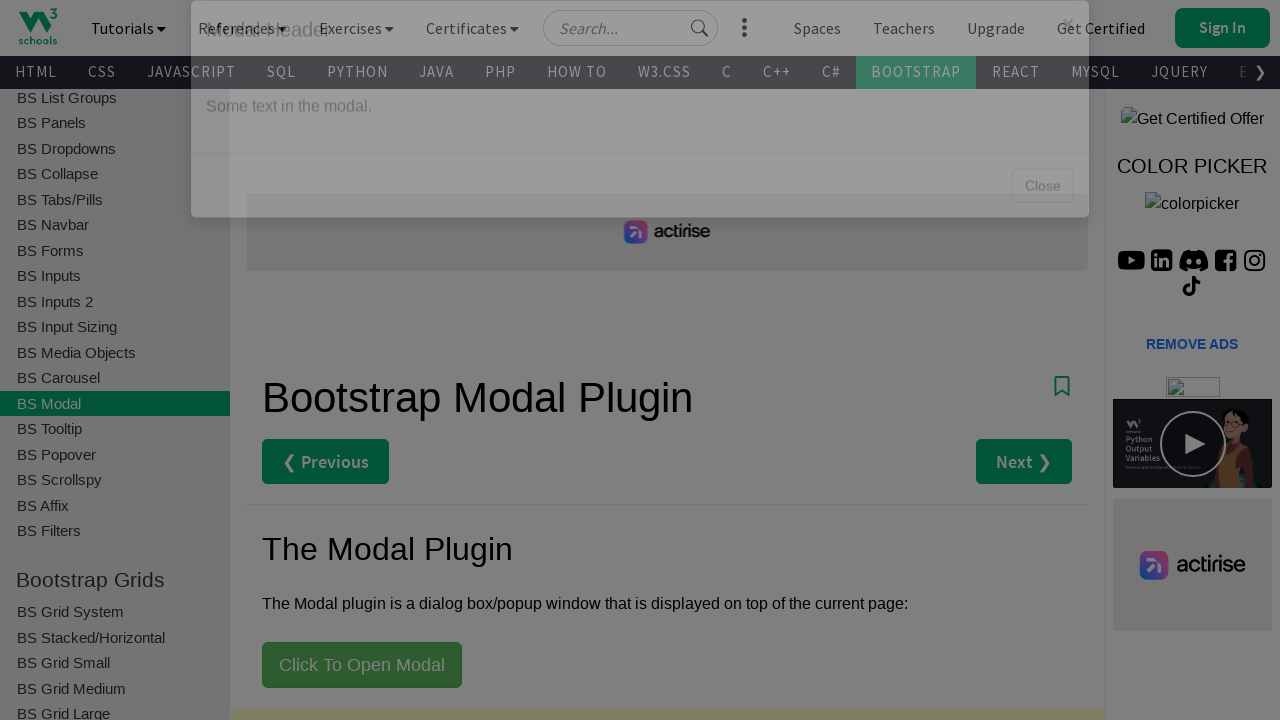

Modal dialog closed successfully
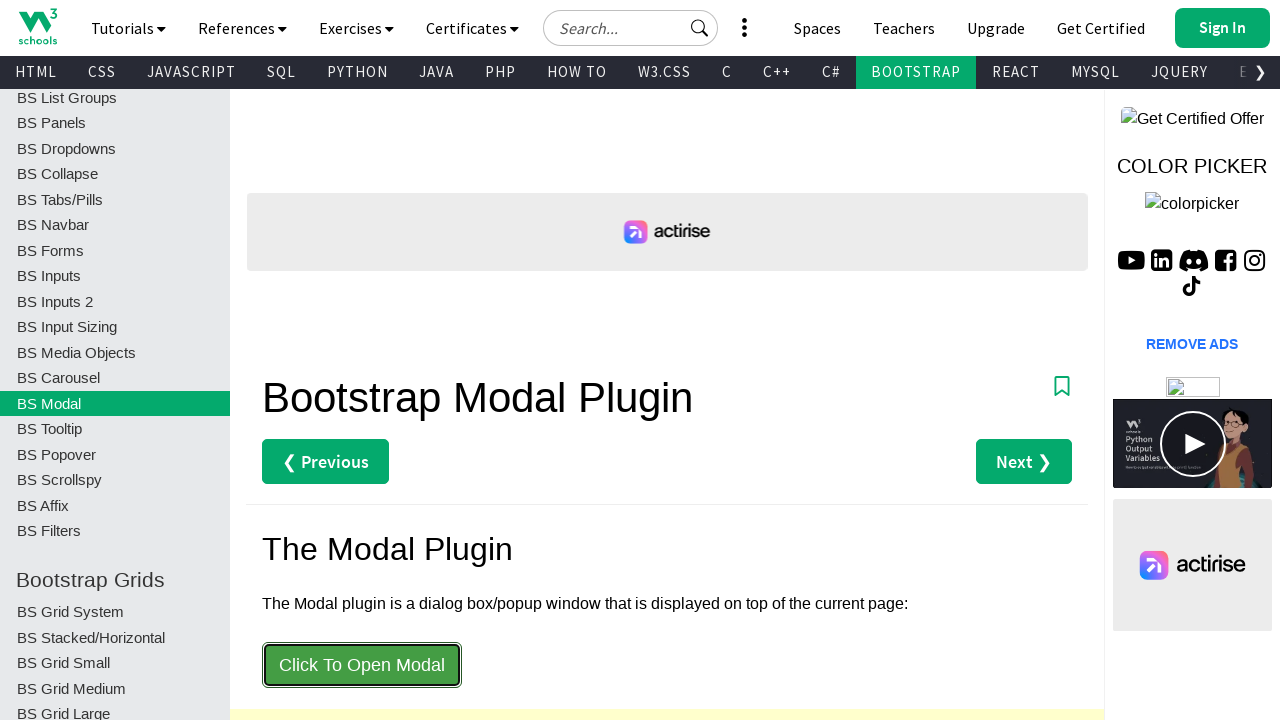

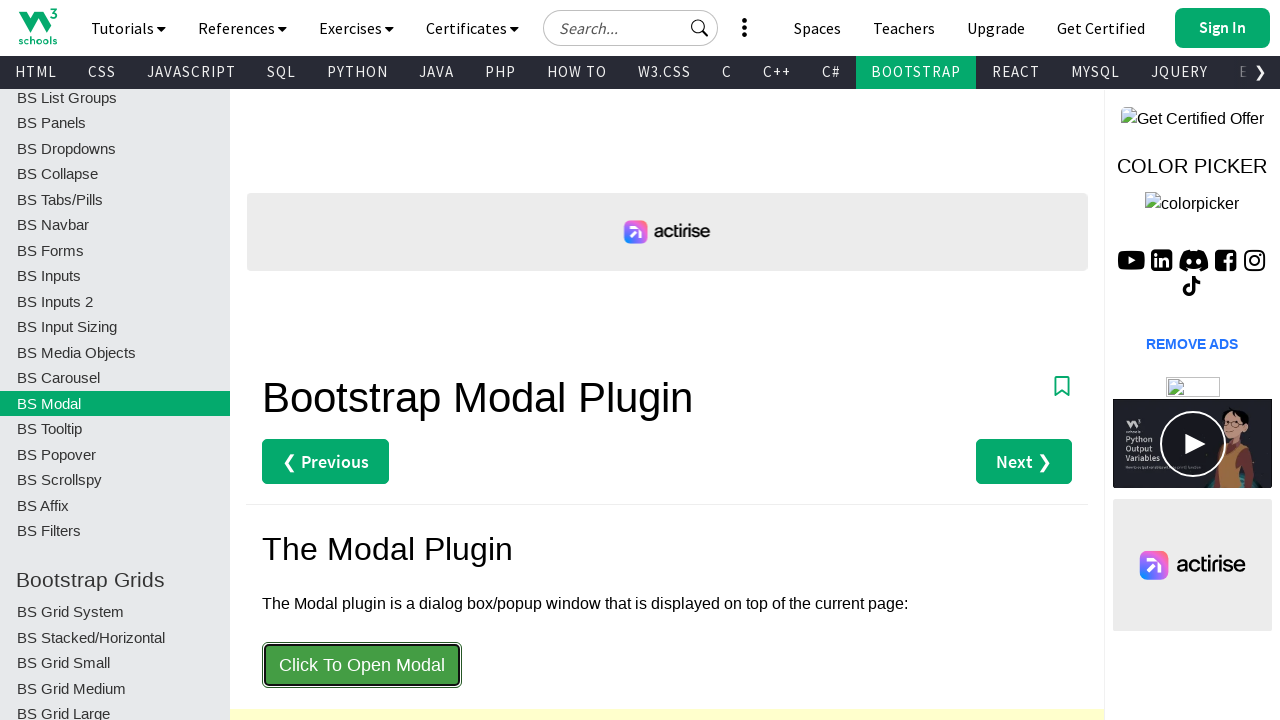